Tests that a todo item is removed when edited to an empty string

Starting URL: https://demo.playwright.dev/todomvc

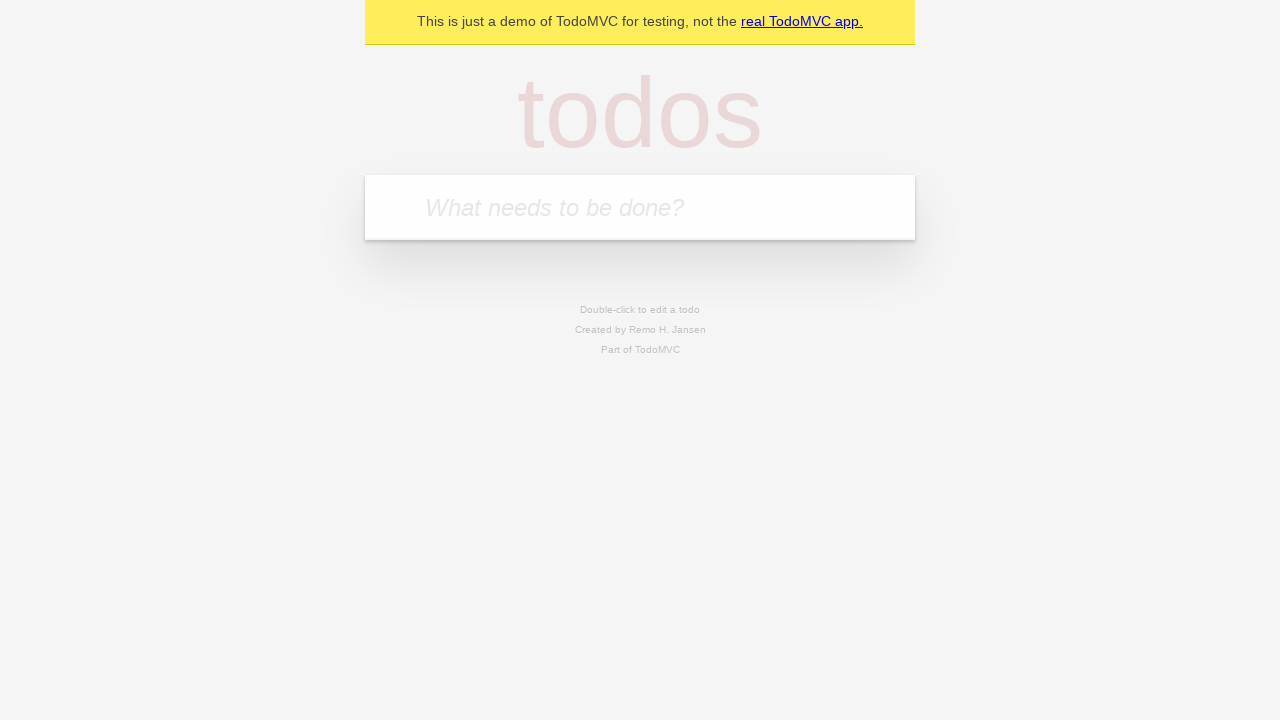

Filled todo input with 'buy some cheese' on internal:attr=[placeholder="What needs to be done?"i]
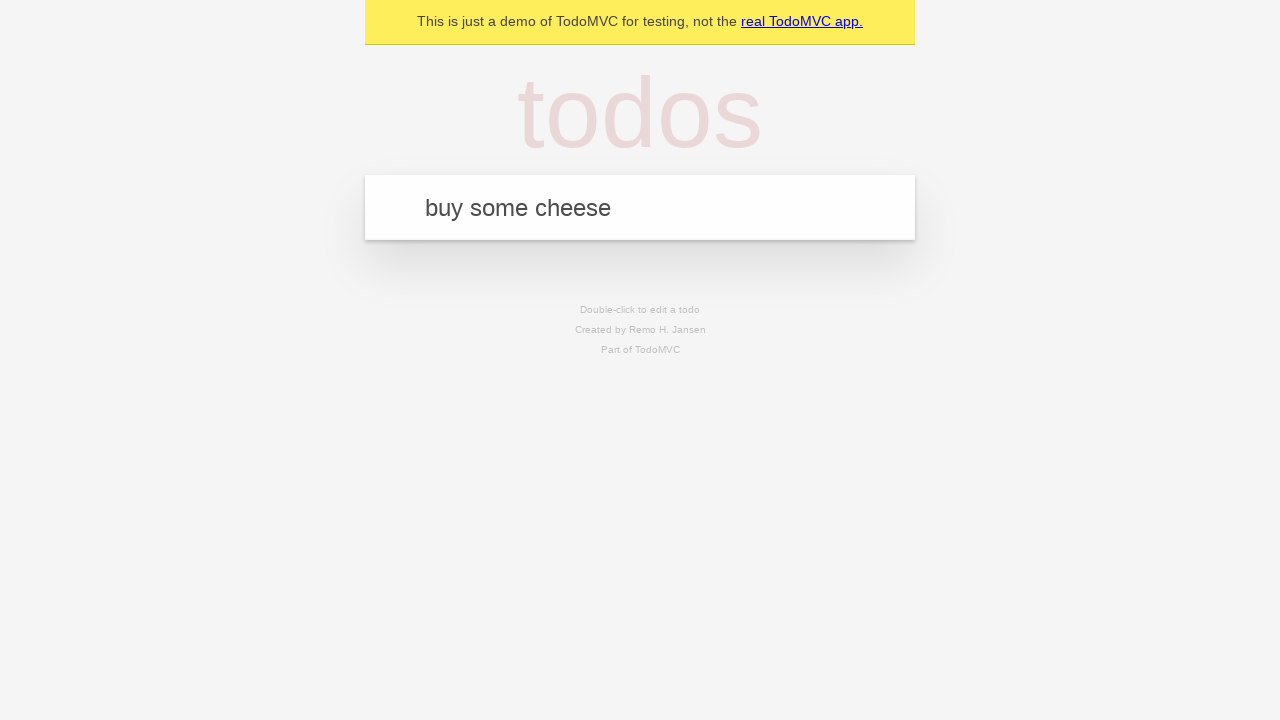

Pressed Enter to add 'buy some cheese' to todo list on internal:attr=[placeholder="What needs to be done?"i]
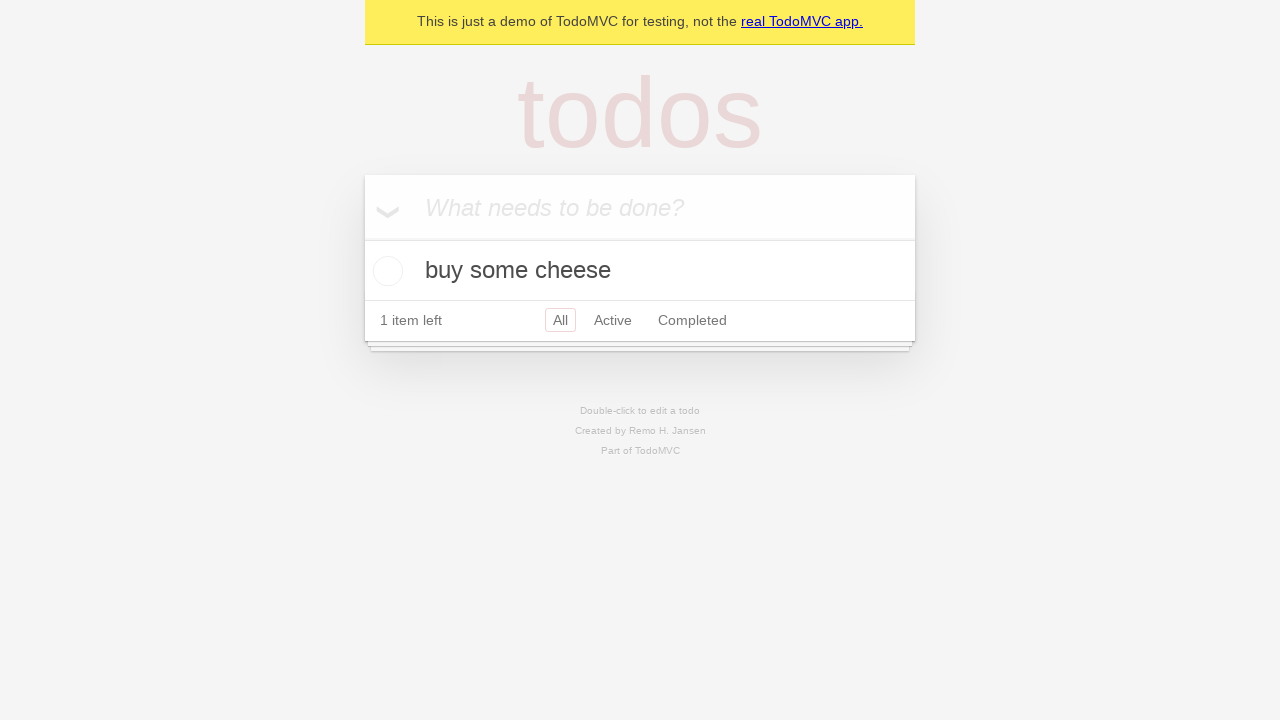

Filled todo input with 'feed the cat' on internal:attr=[placeholder="What needs to be done?"i]
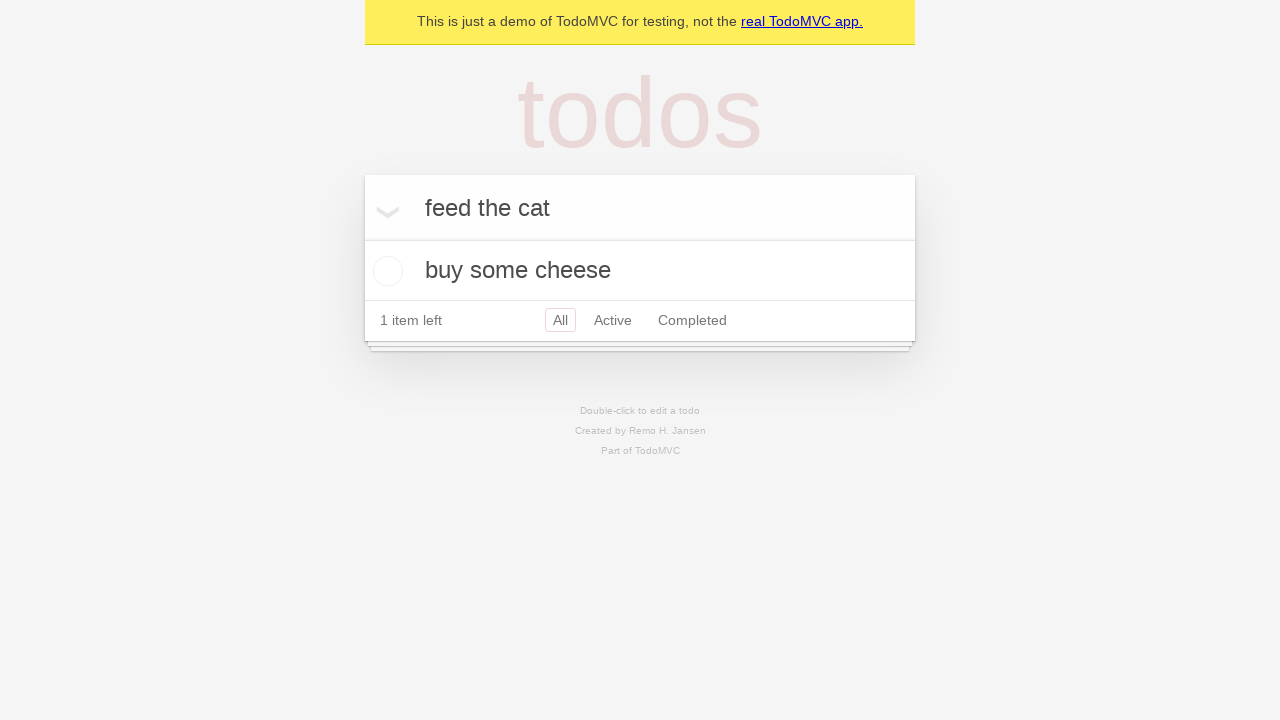

Pressed Enter to add 'feed the cat' to todo list on internal:attr=[placeholder="What needs to be done?"i]
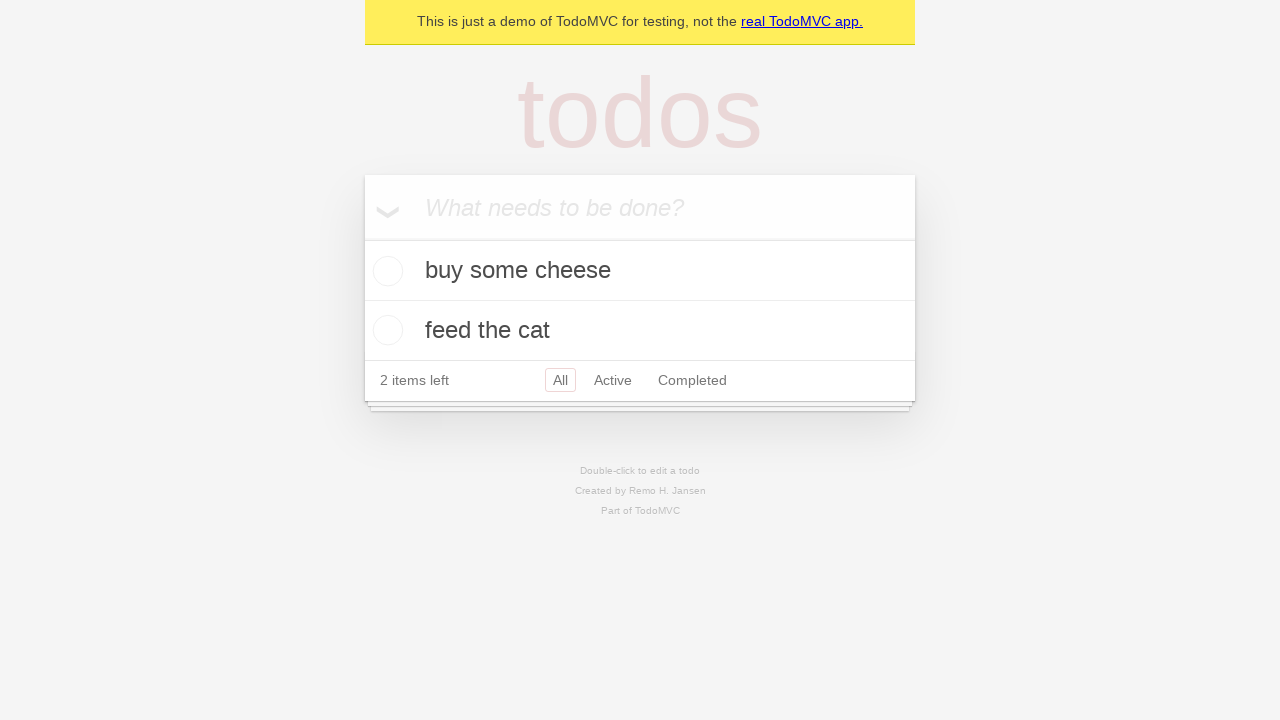

Filled todo input with 'book a doctors appointment' on internal:attr=[placeholder="What needs to be done?"i]
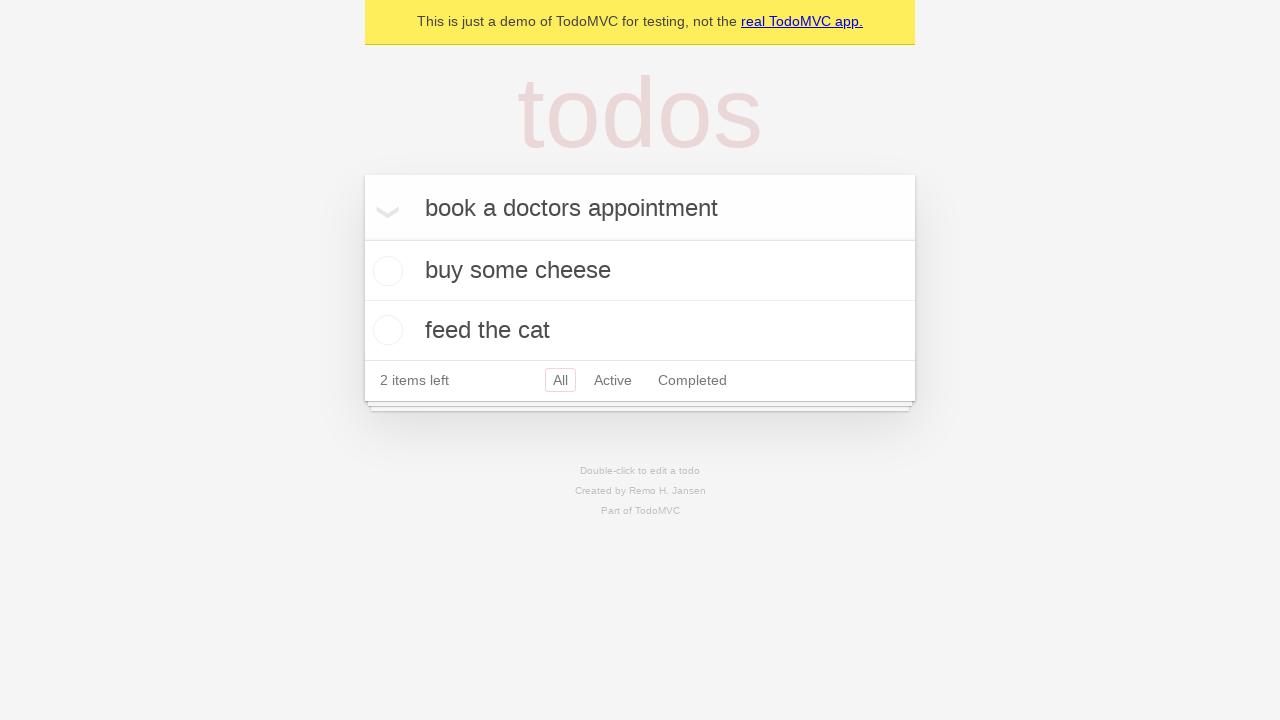

Pressed Enter to add 'book a doctors appointment' to todo list on internal:attr=[placeholder="What needs to be done?"i]
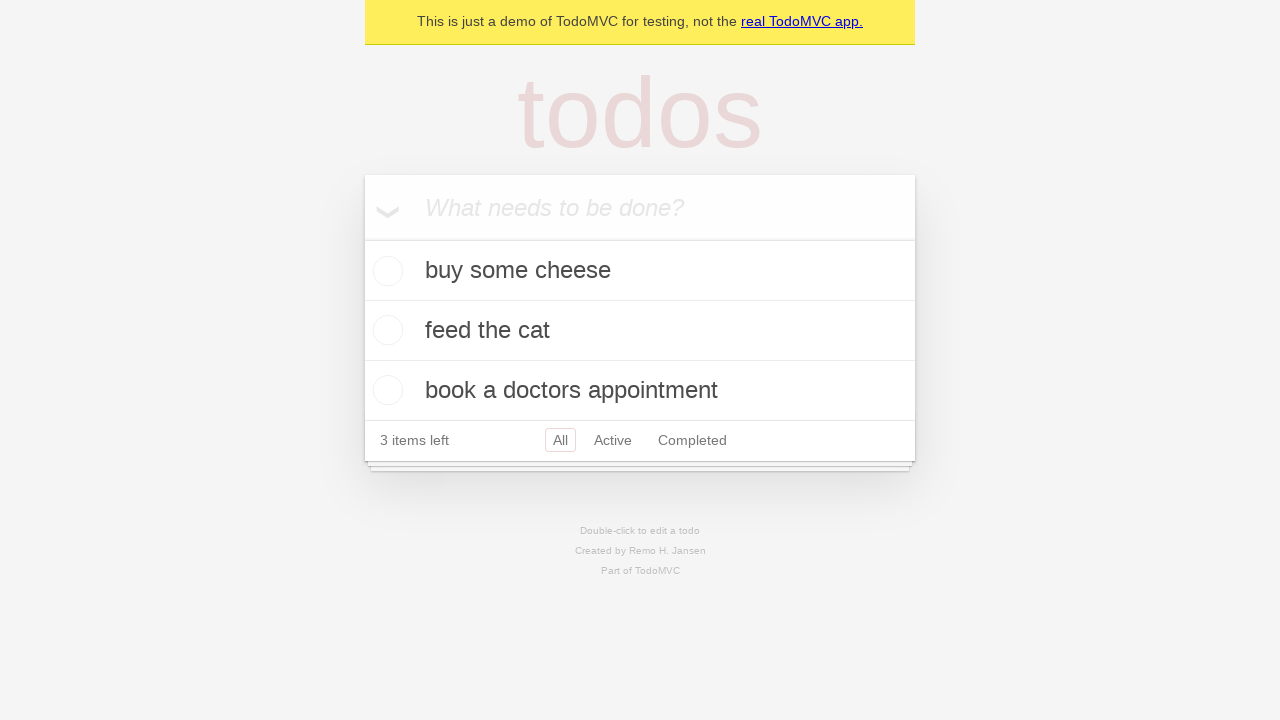

All 3 todo items have been created
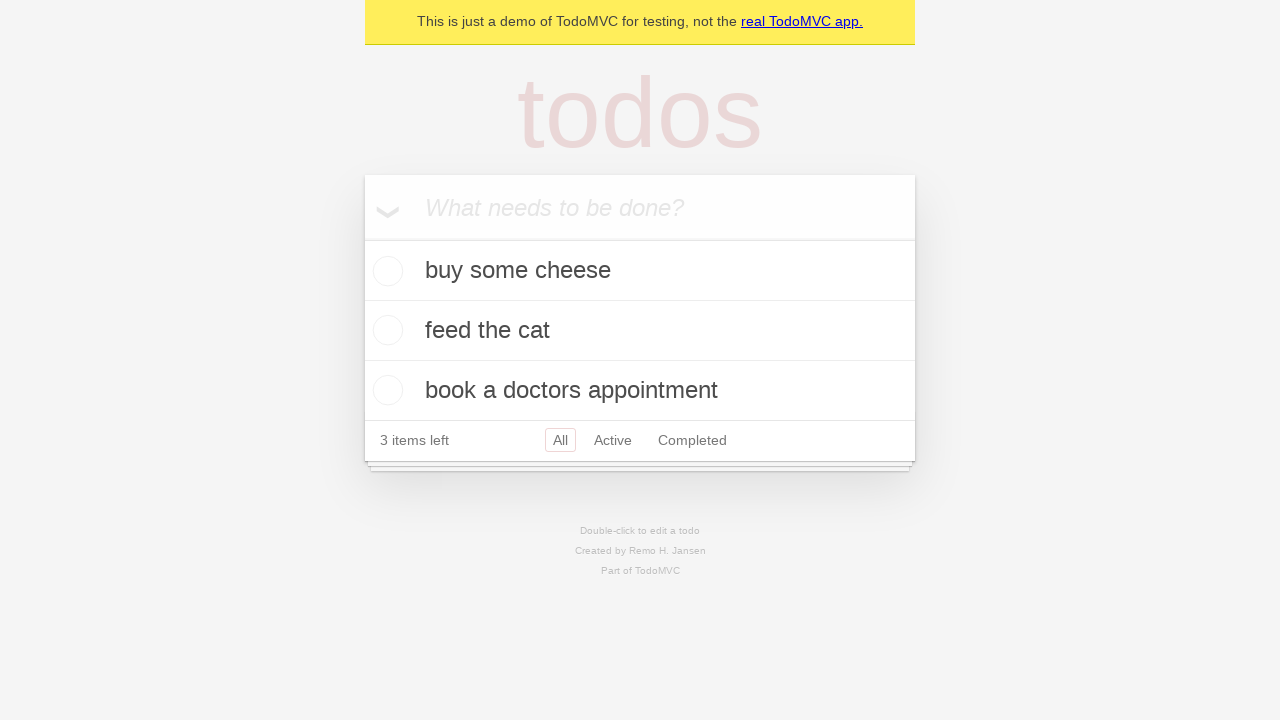

Double-clicked on the second todo item to enter edit mode at (640, 331) on internal:testid=[data-testid="todo-item"s] >> nth=1
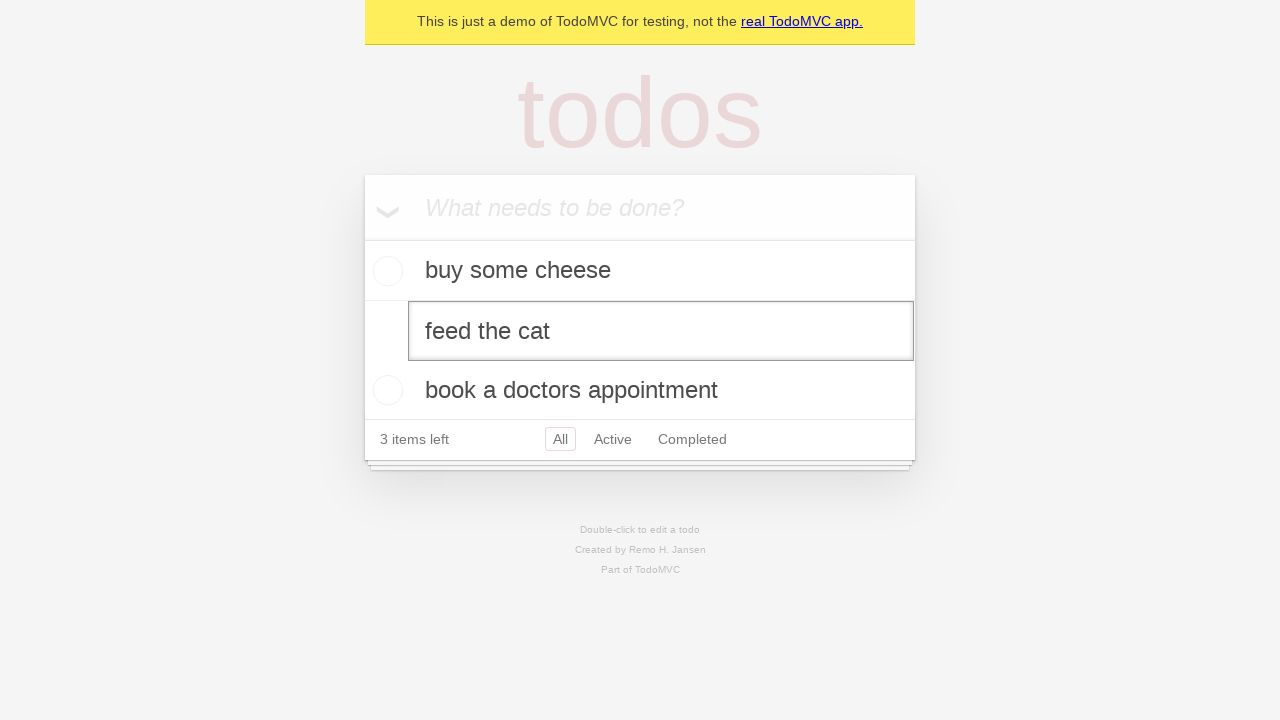

Cleared the text from the todo item being edited on internal:testid=[data-testid="todo-item"s] >> nth=1 >> internal:role=textbox[nam
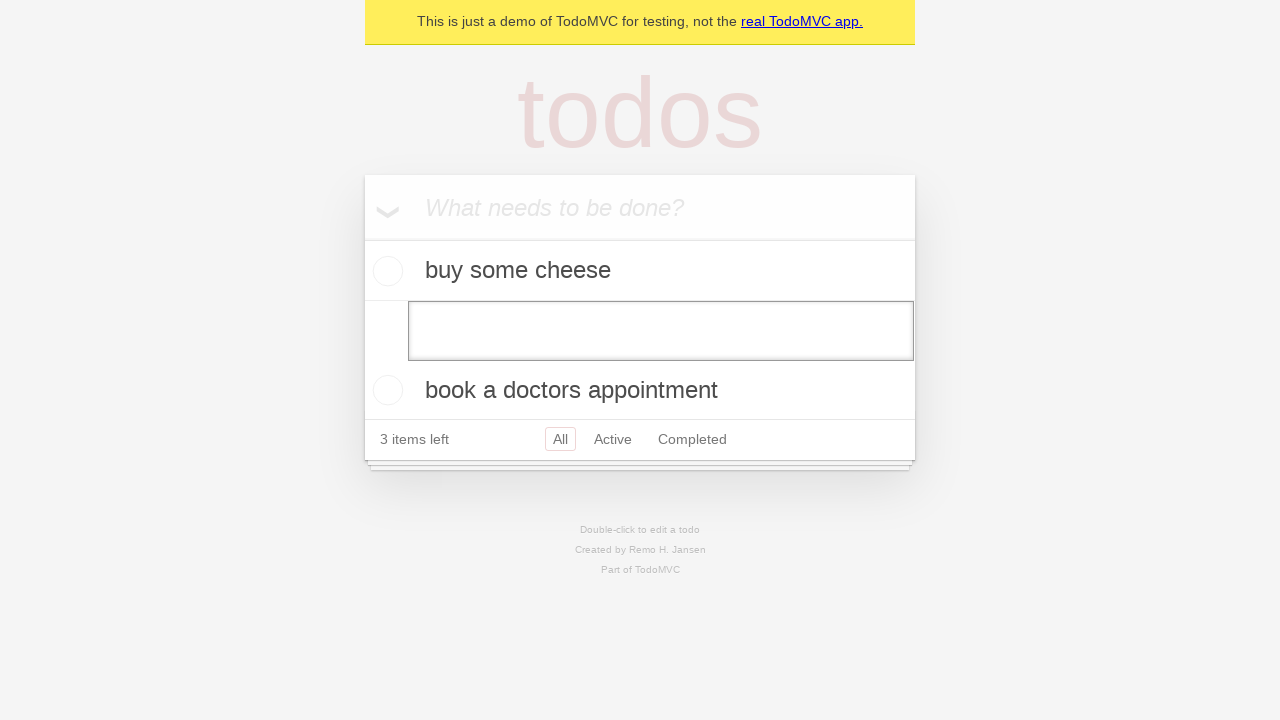

Pressed Enter to confirm the empty text entry on internal:testid=[data-testid="todo-item"s] >> nth=1 >> internal:role=textbox[nam
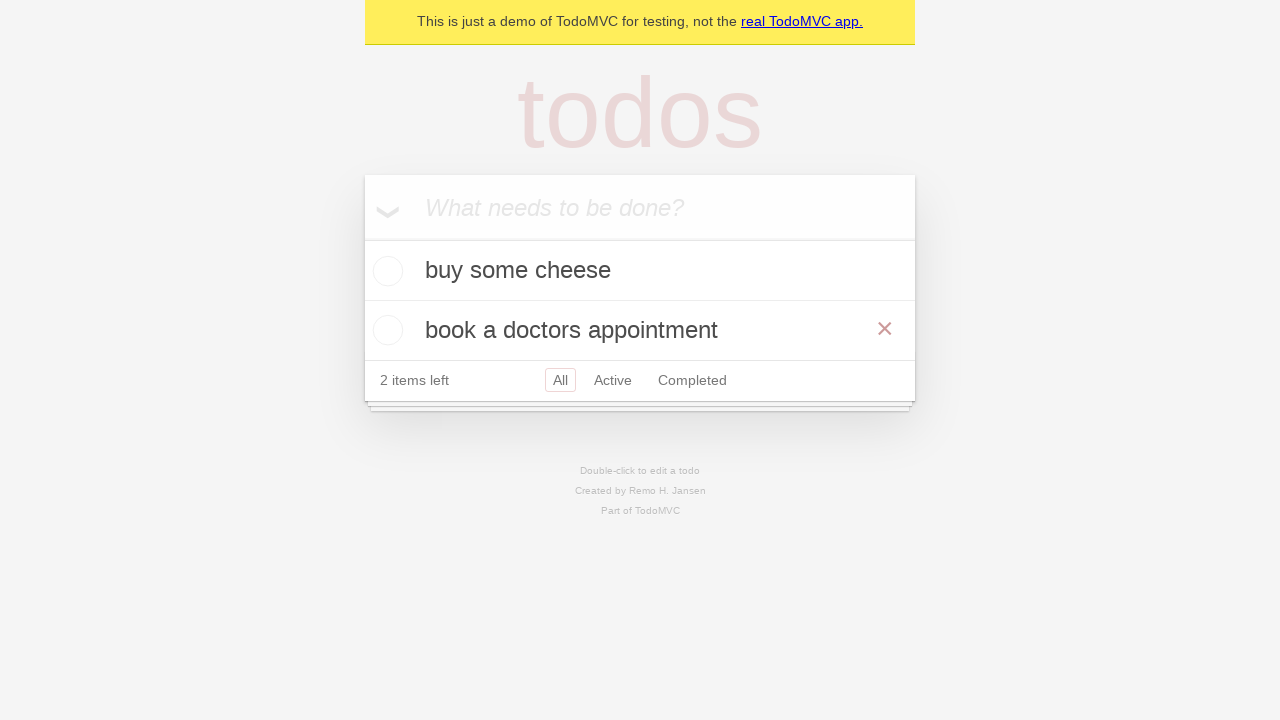

Todo item was successfully removed, now 2 items remain
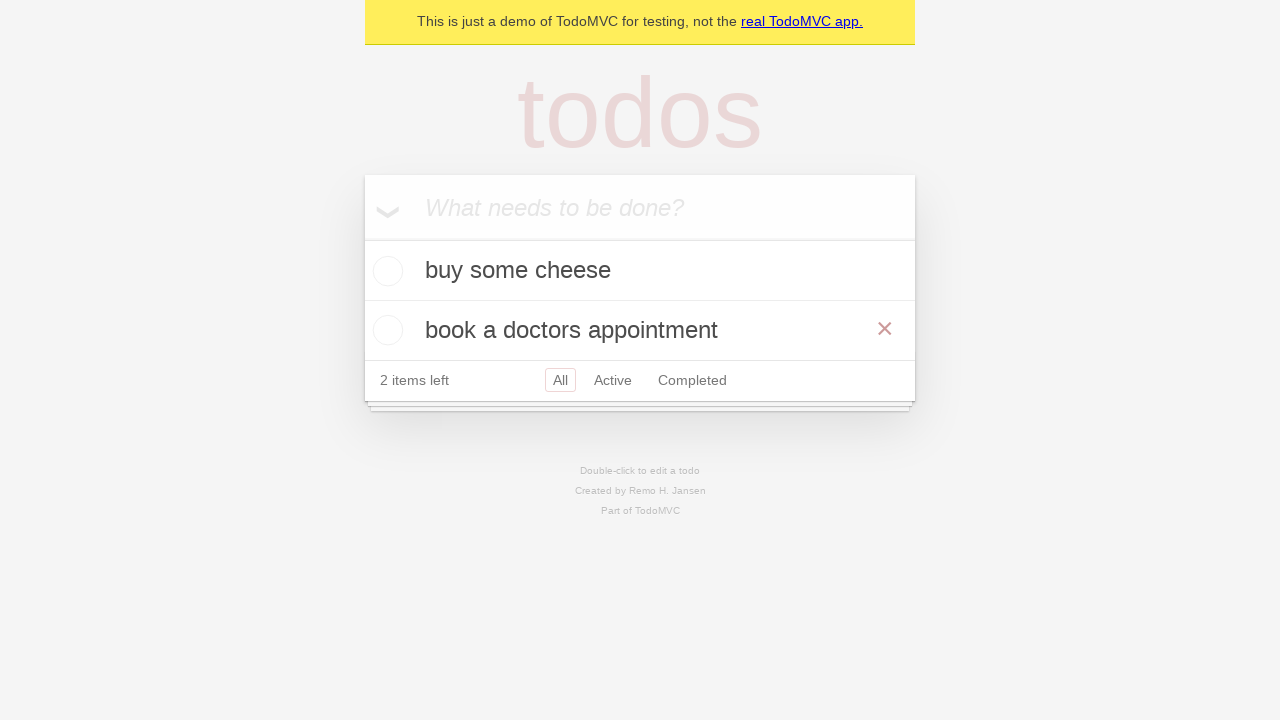

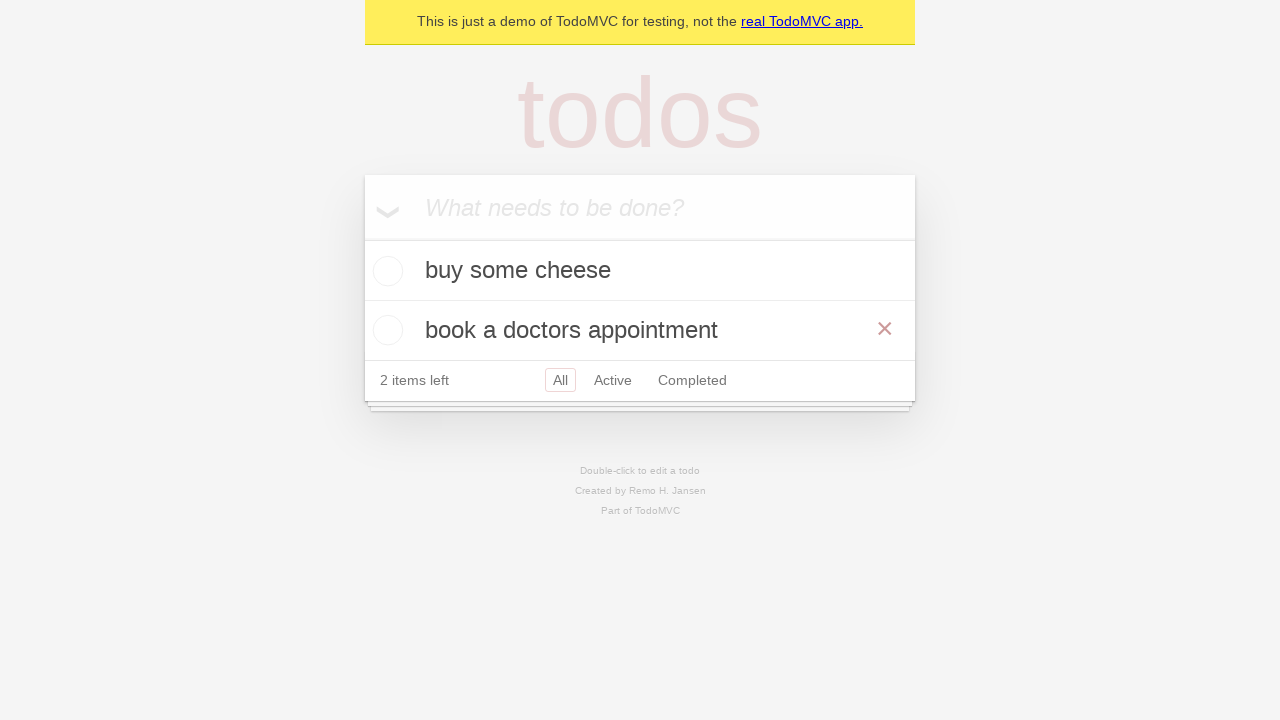